Tests clicking a button that may have hidden layers overlapping it

Starting URL: http://www.uitestingplayground.com/hiddenlayers

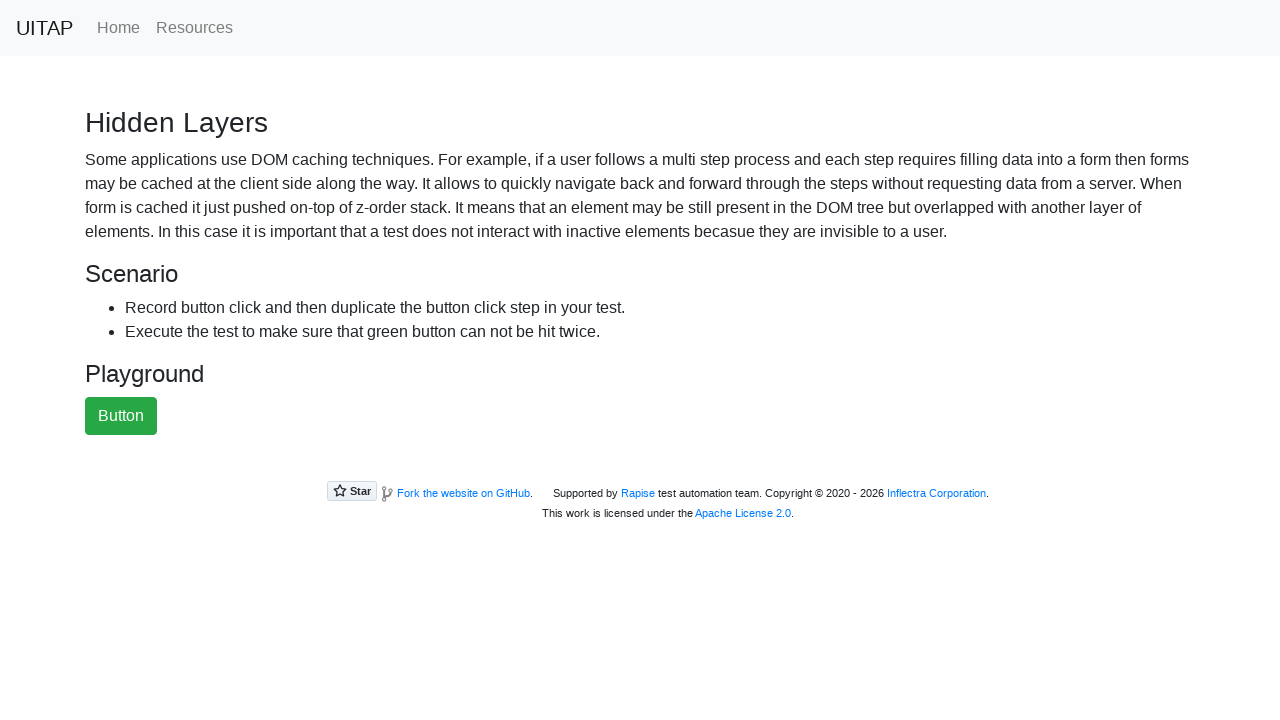

Navigated to Hidden Layers test page
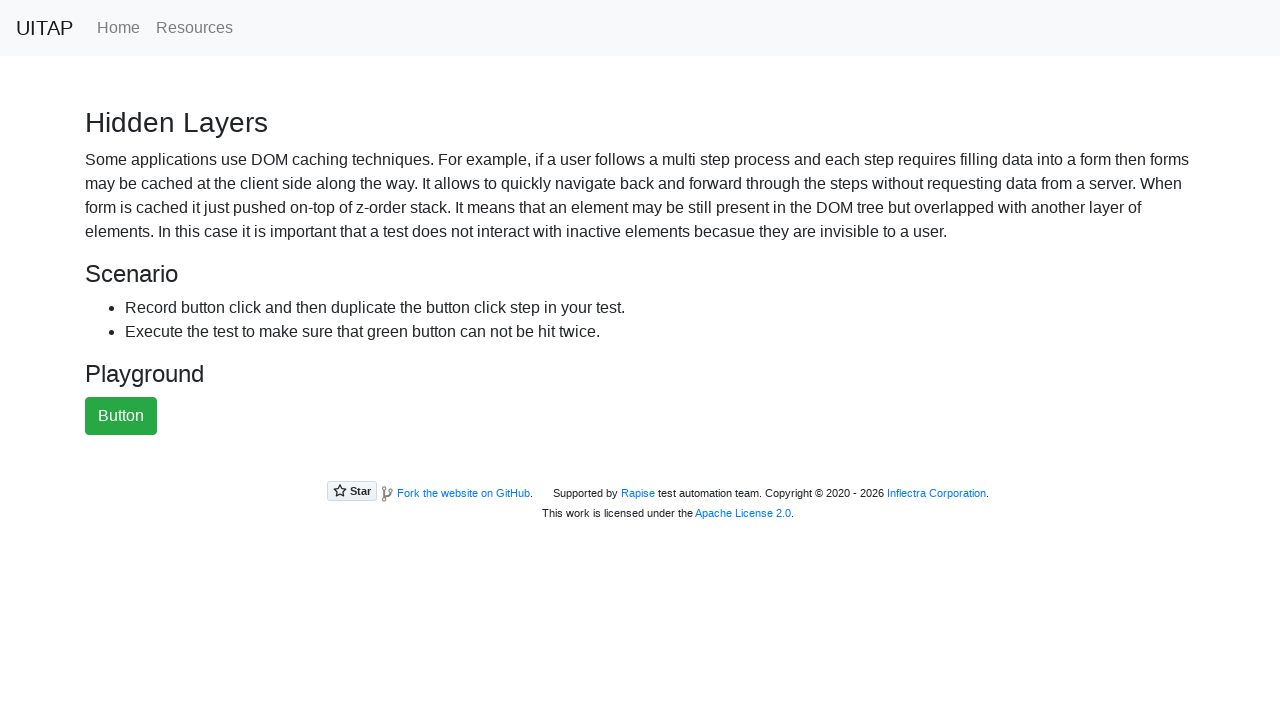

Clicked the green button with hidden layers overlay at (121, 416) on #greenButton
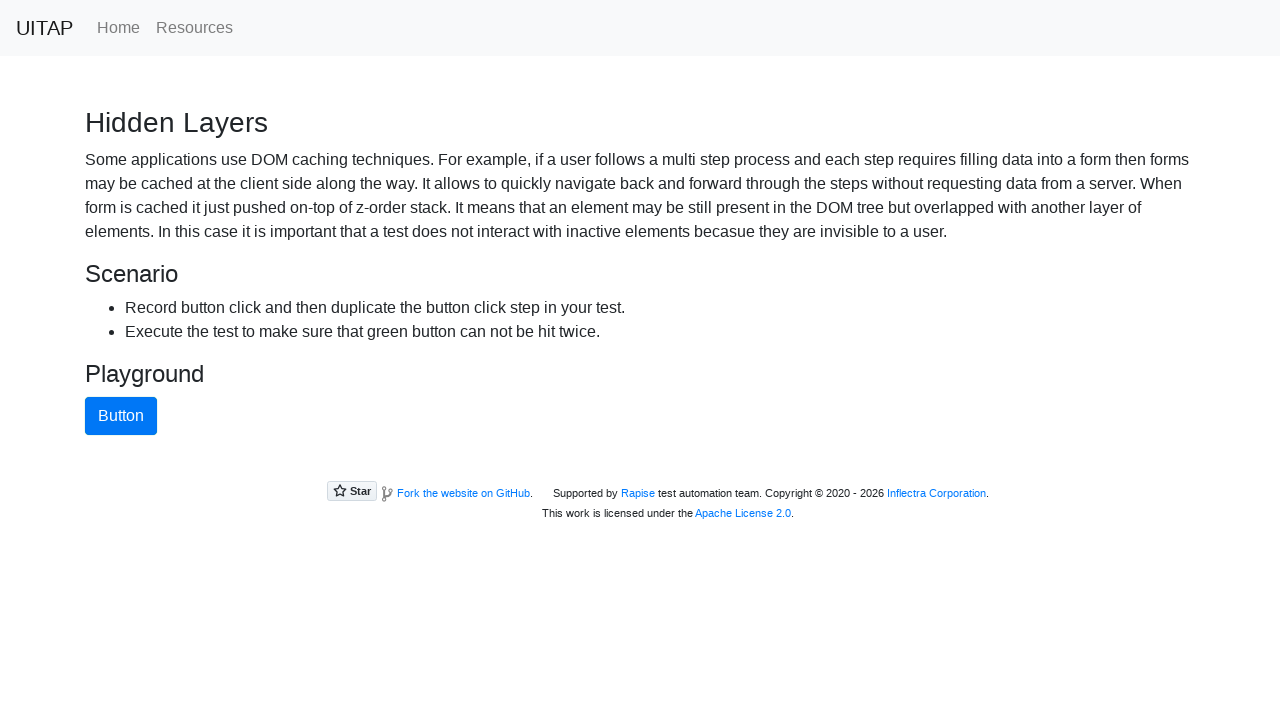

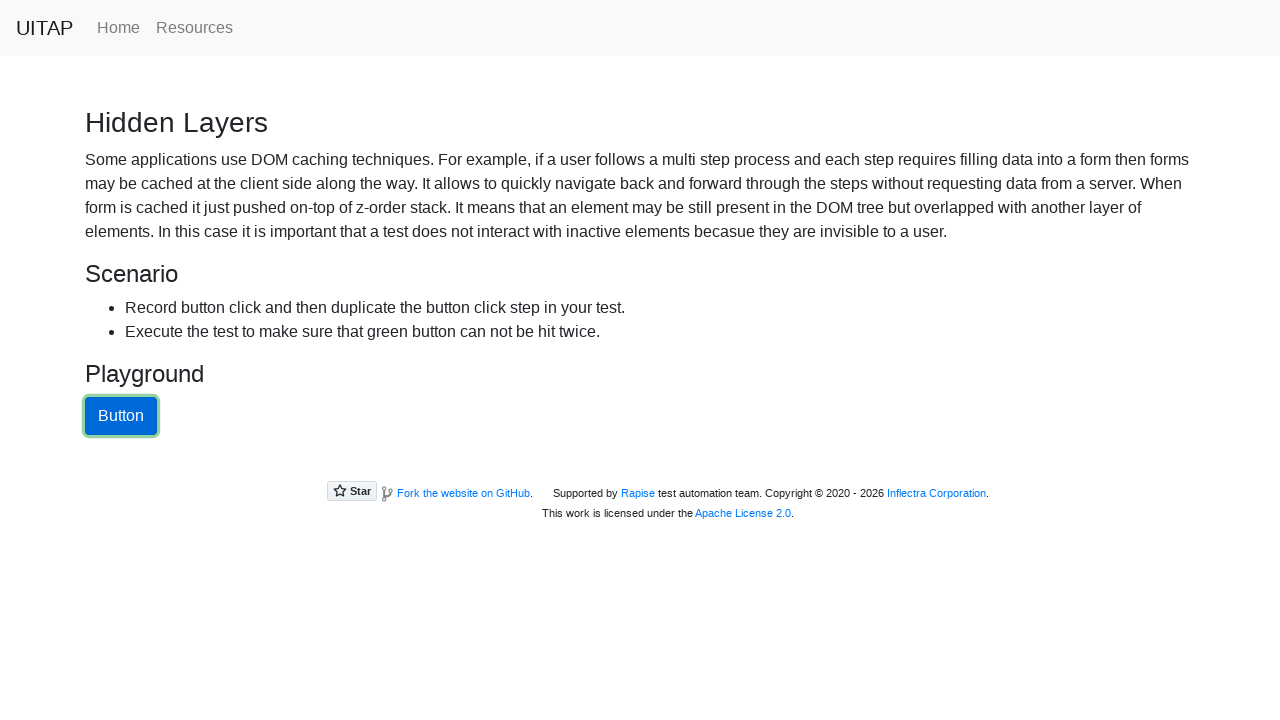